Tests pagination functionality by clicking on the second page button in a pagination demo and verifying that the first list item displays "11" (indicating page 2 content is loaded).

Starting URL: https://pagination.js.org/index.html

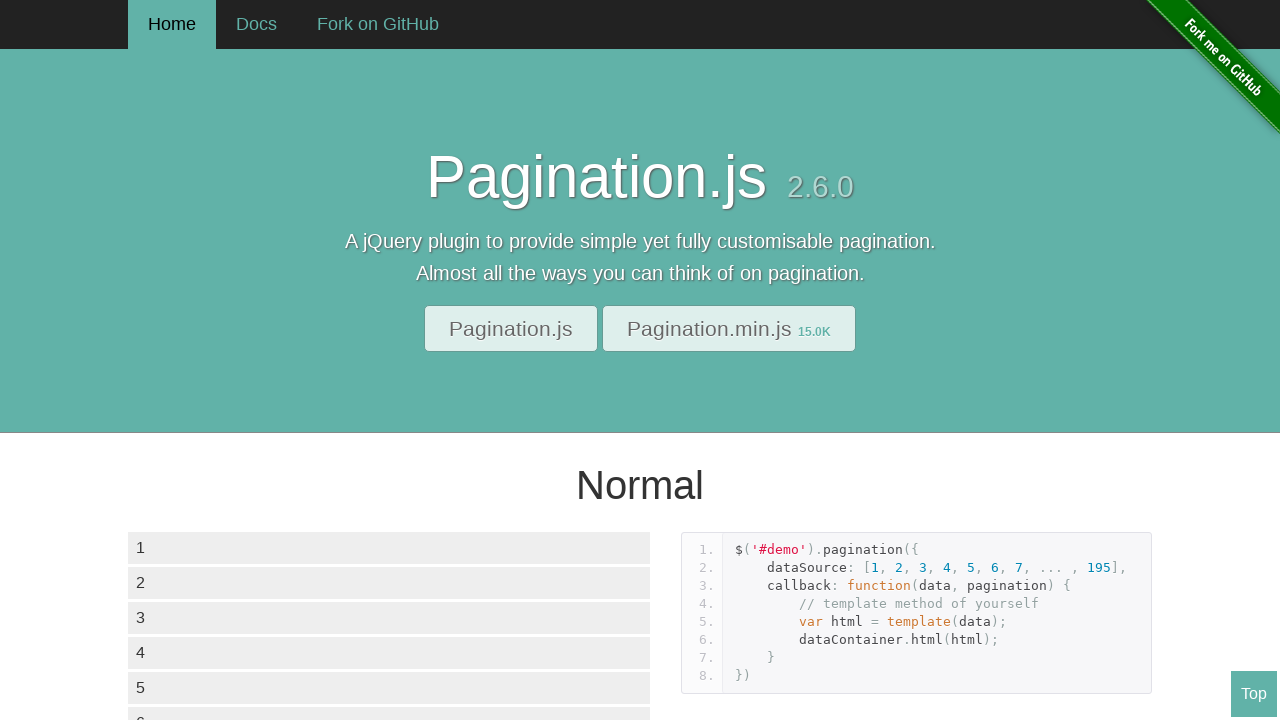

Waited for demo1 section to load
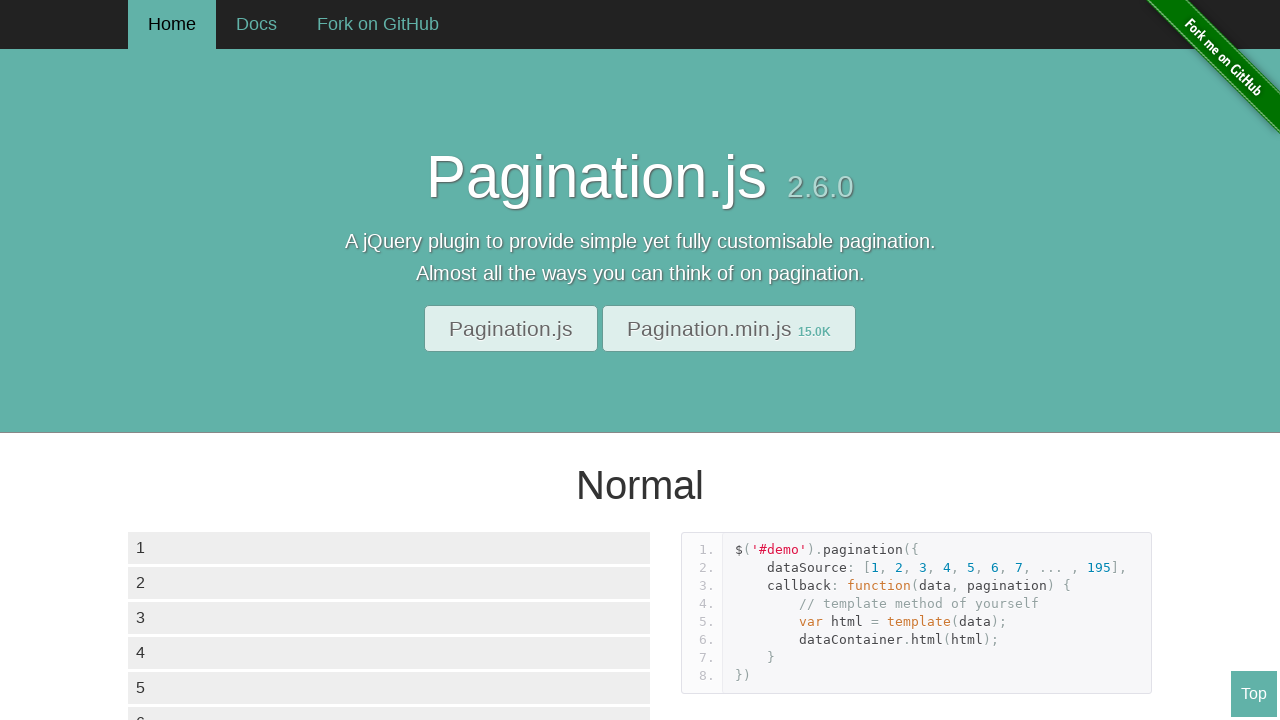

Located initial first list item
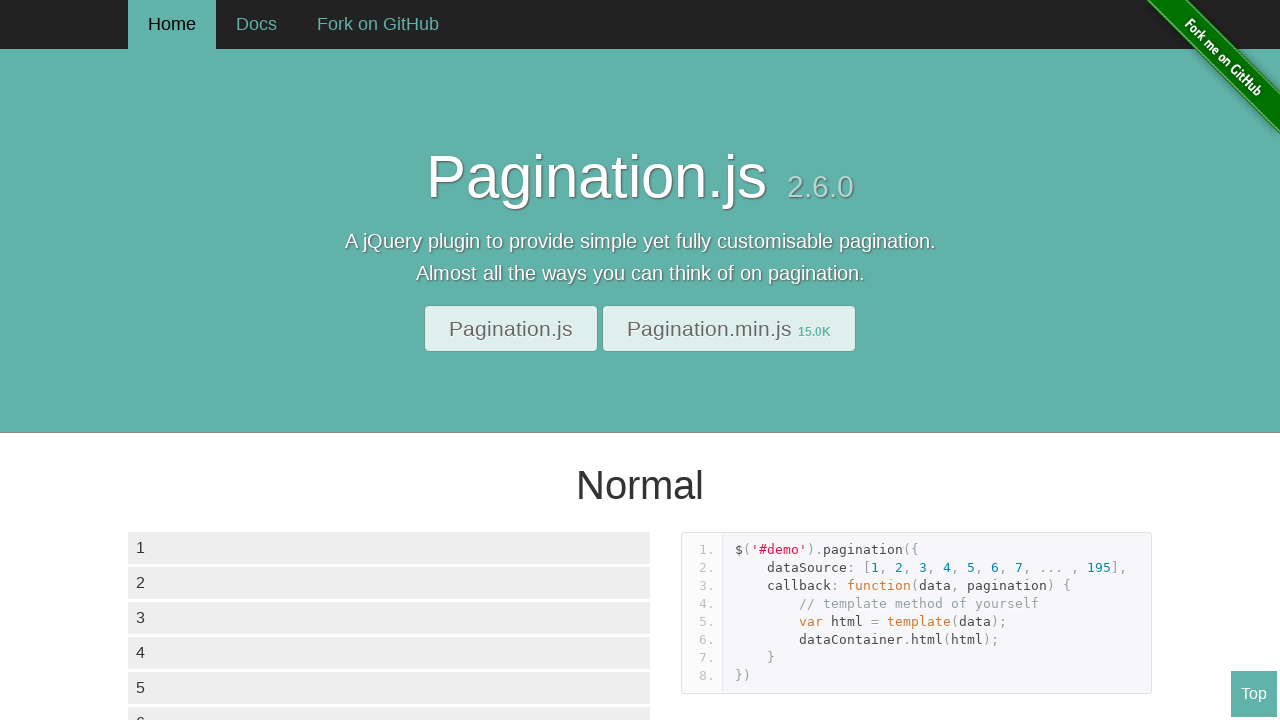

Located pagination buttons
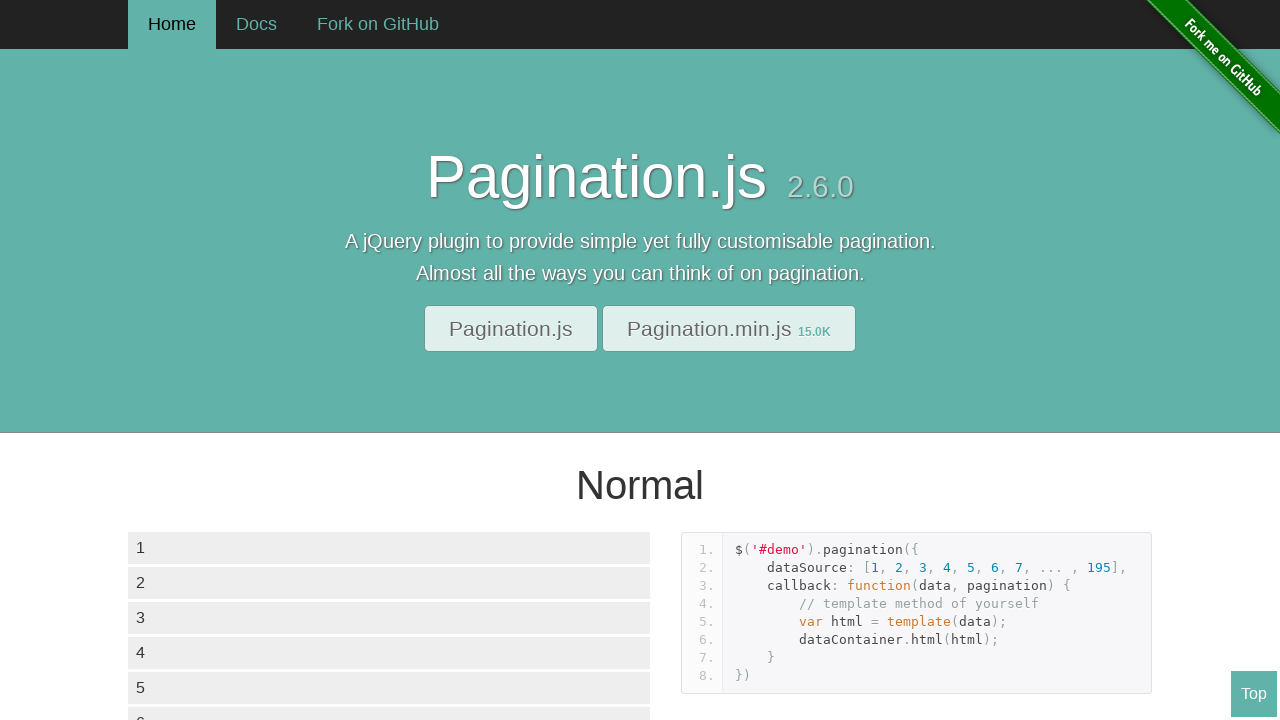

Clicked on page 2 button (third pagination button) at (204, 360) on #demo1 >> .paginationjs-pages ul li >> nth=2
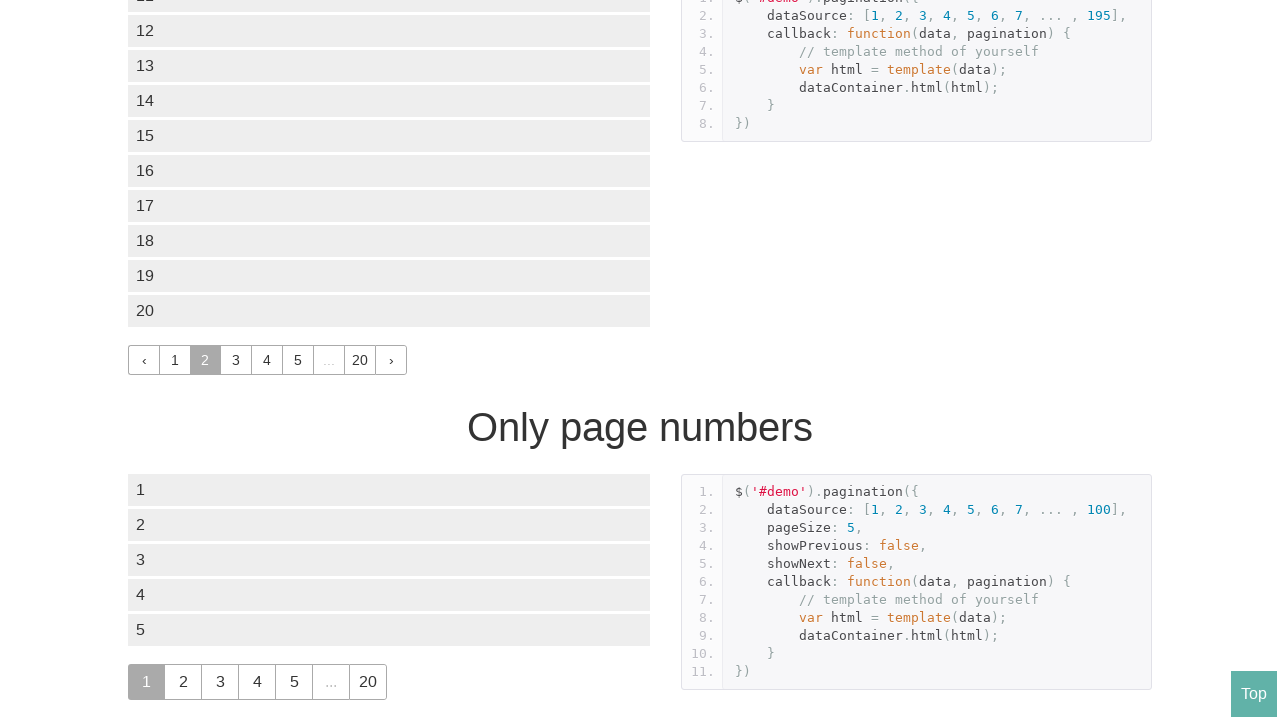

Waited 500ms for DOM update after pagination
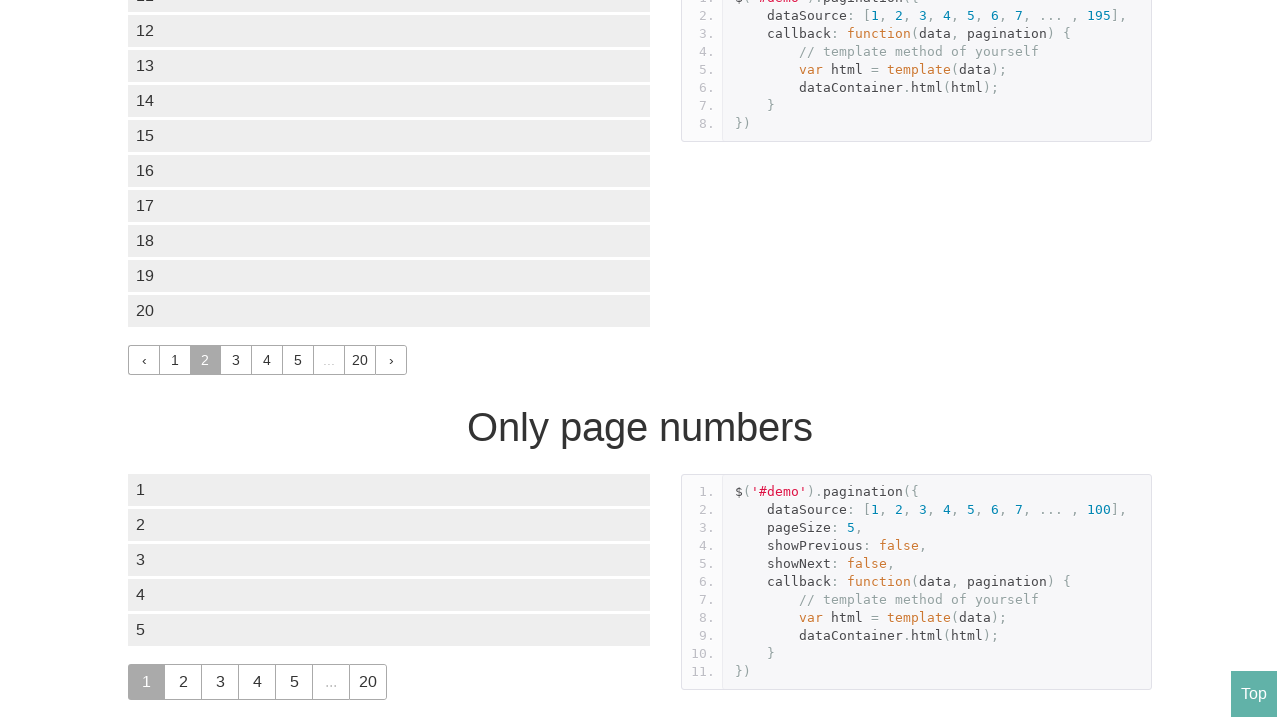

Located updated list items after pagination
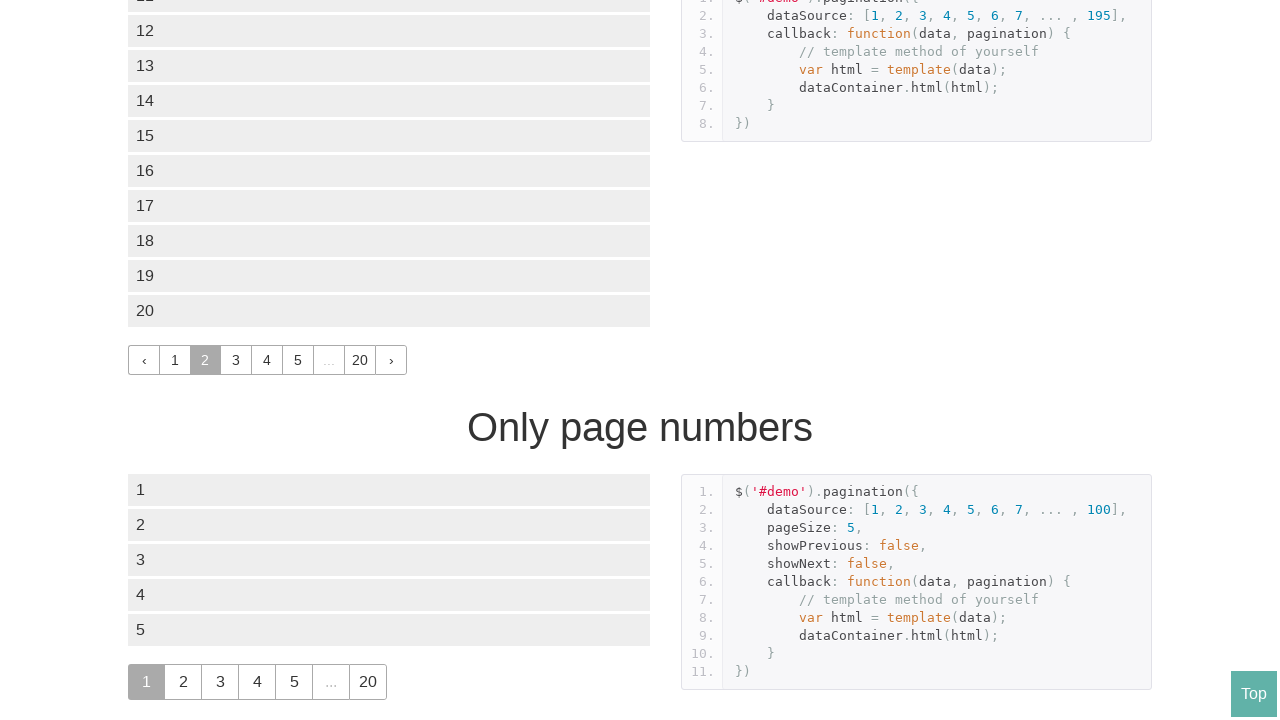

Retrieved first item text content: '11'
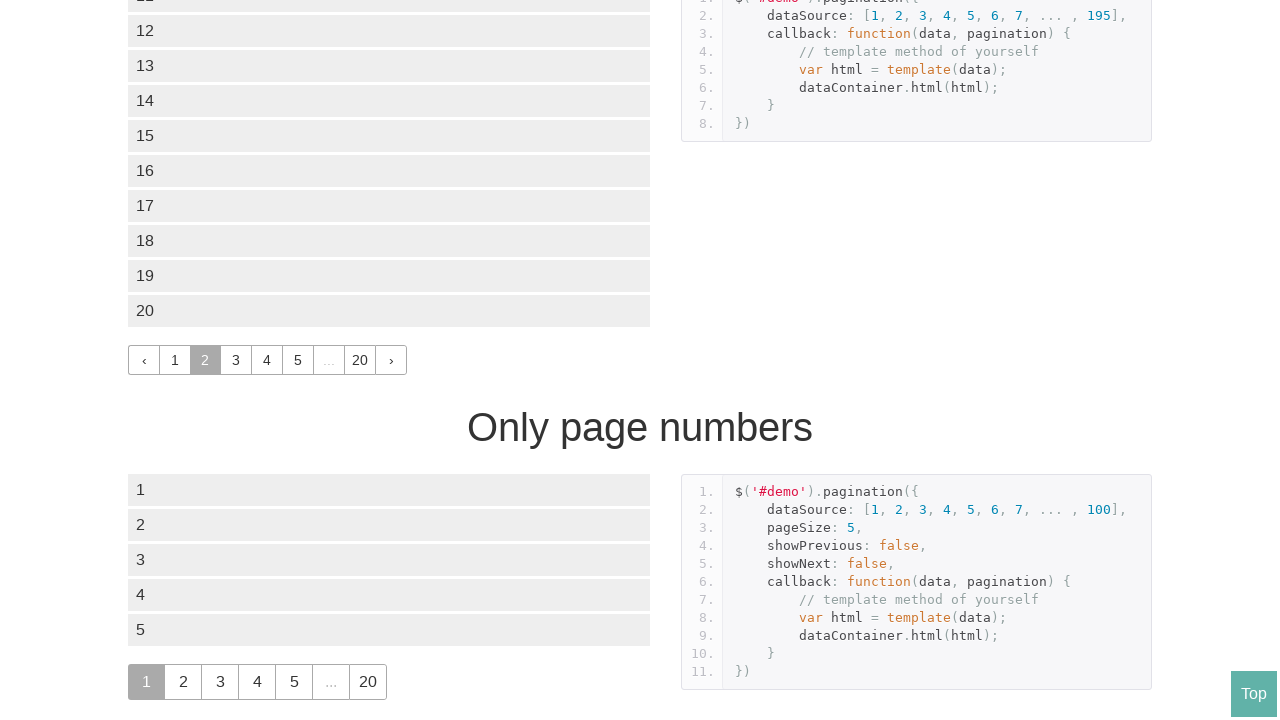

Verified first item displays '11', confirming page 2 is loaded
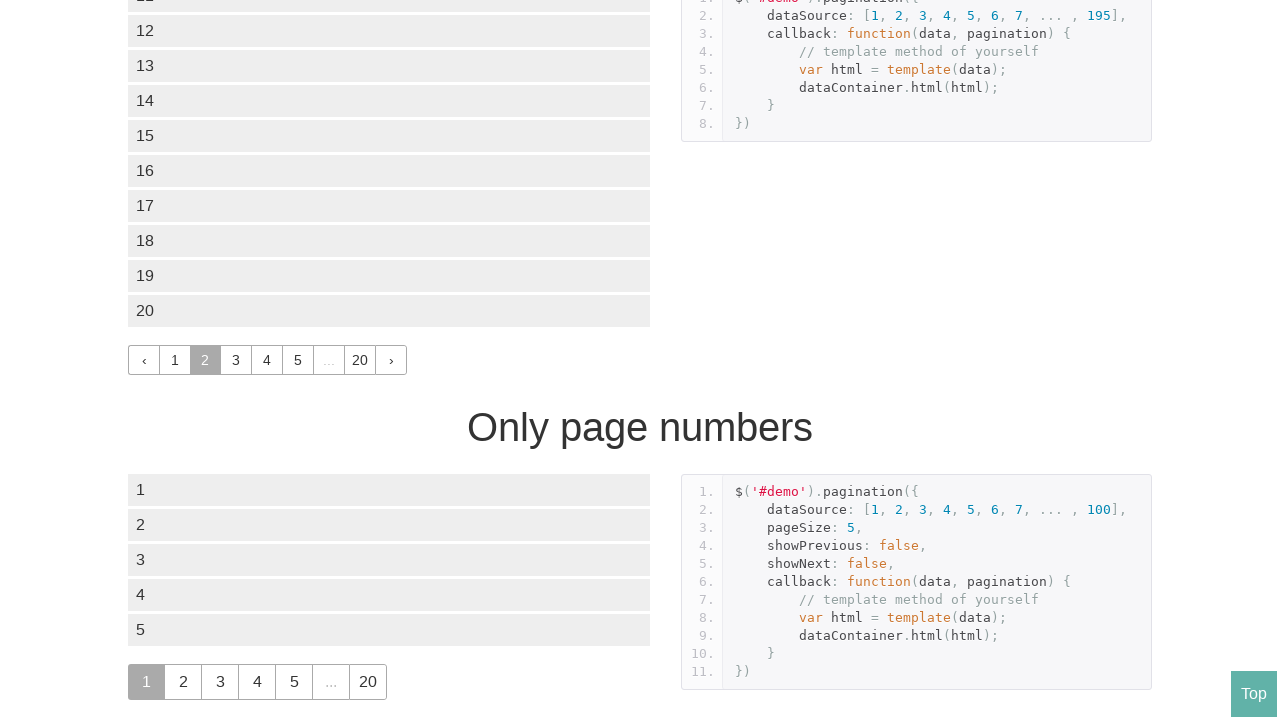

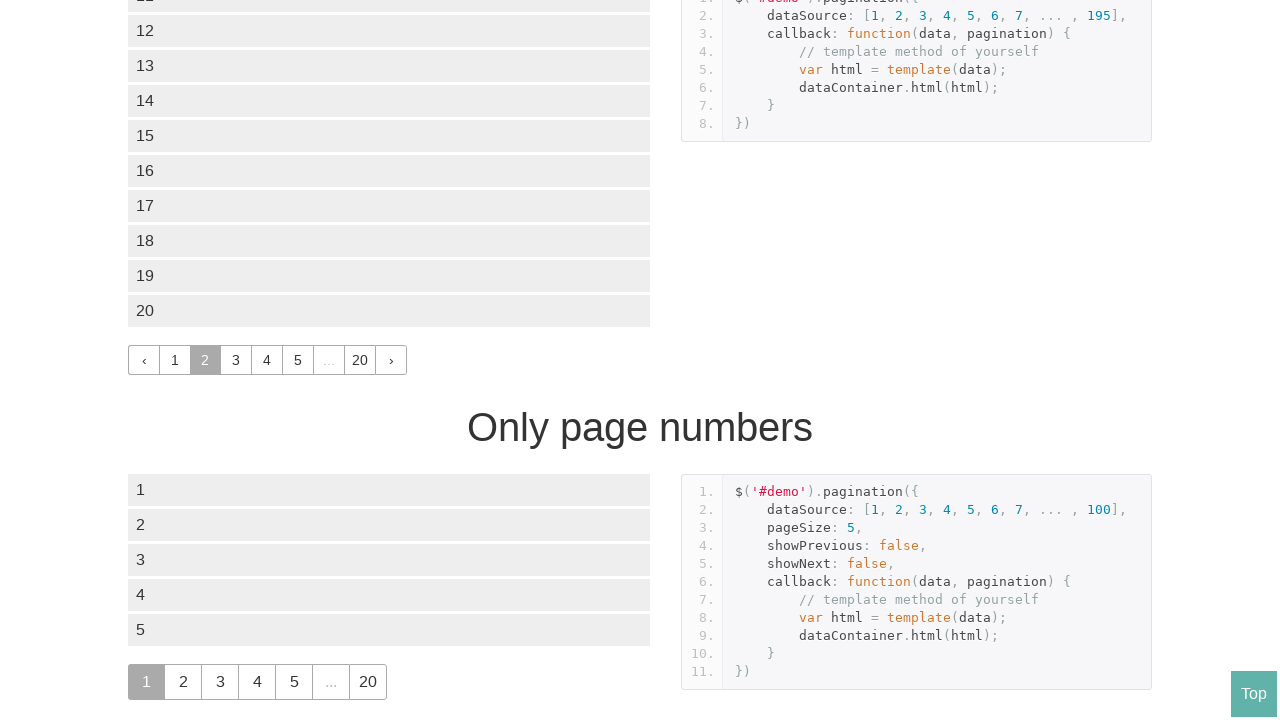